Tests navigation by clicking a link on the Sauce Labs Guinea Pig test page and verifying the new page title loads correctly

Starting URL: https://saucelabs.com/test/guinea-pig

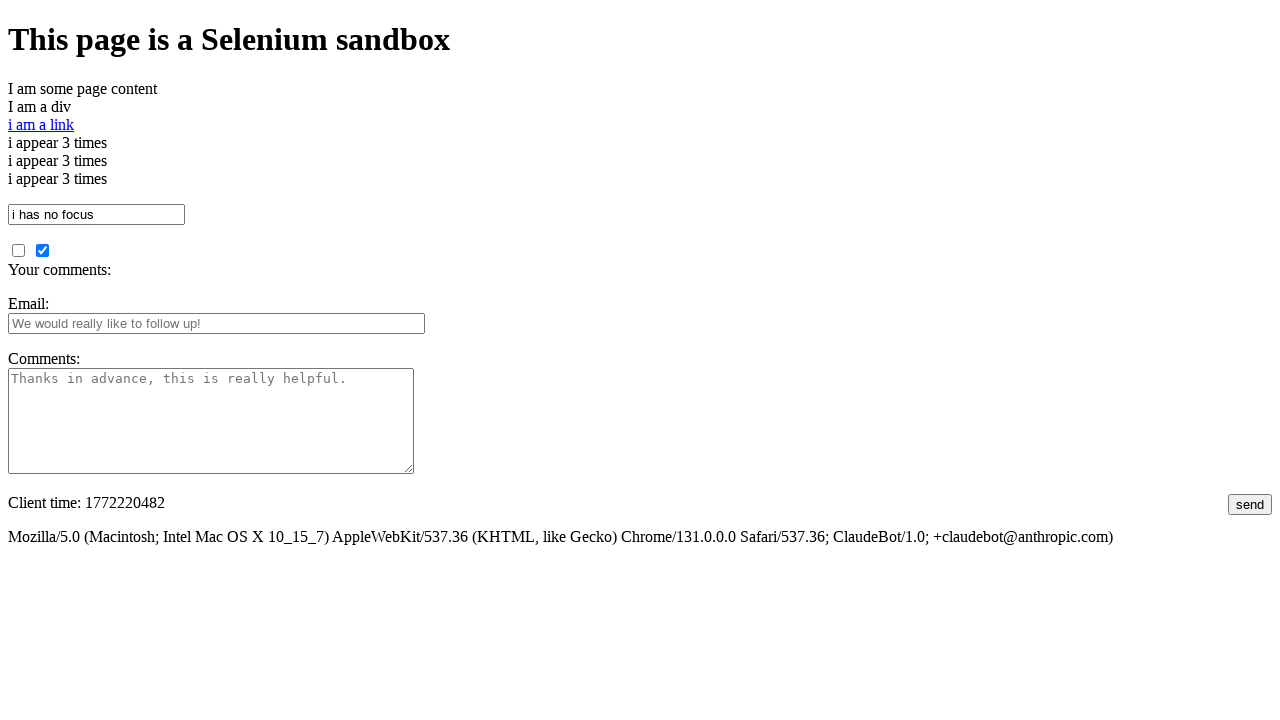

Navigated to Sauce Labs Guinea Pig test page
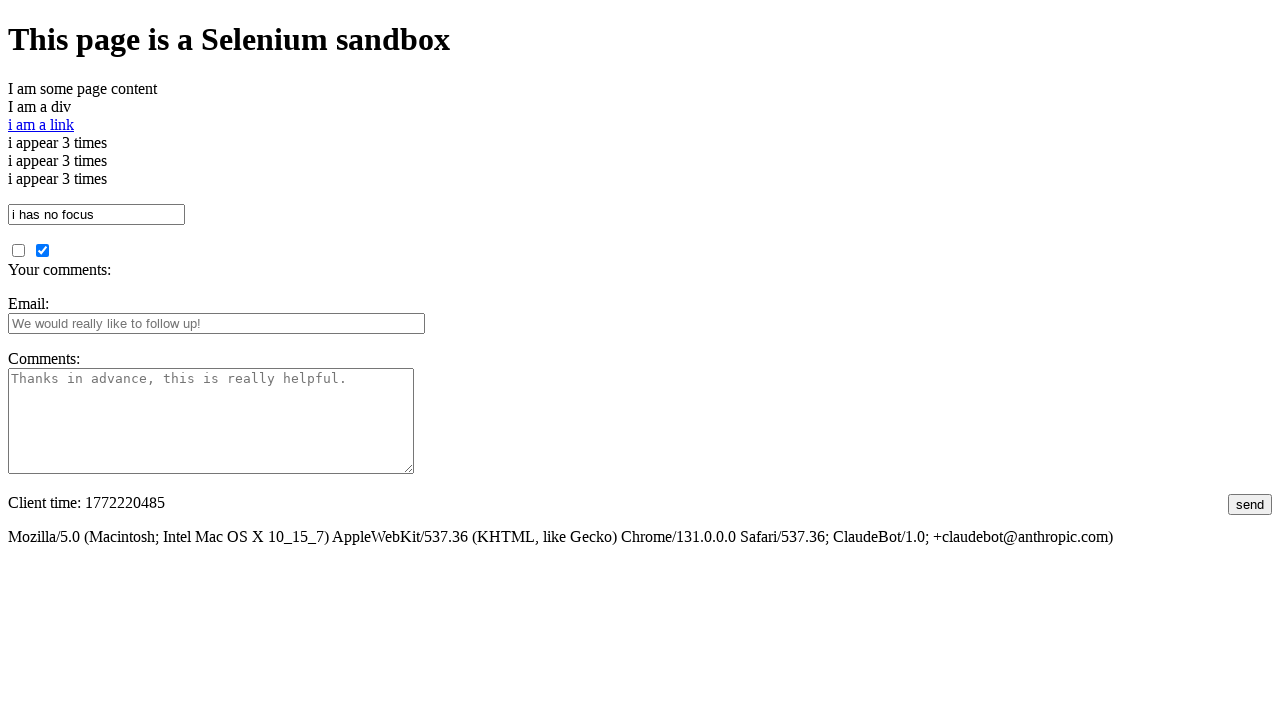

Clicked on 'i am a link' link at (41, 124) on text=i am a link
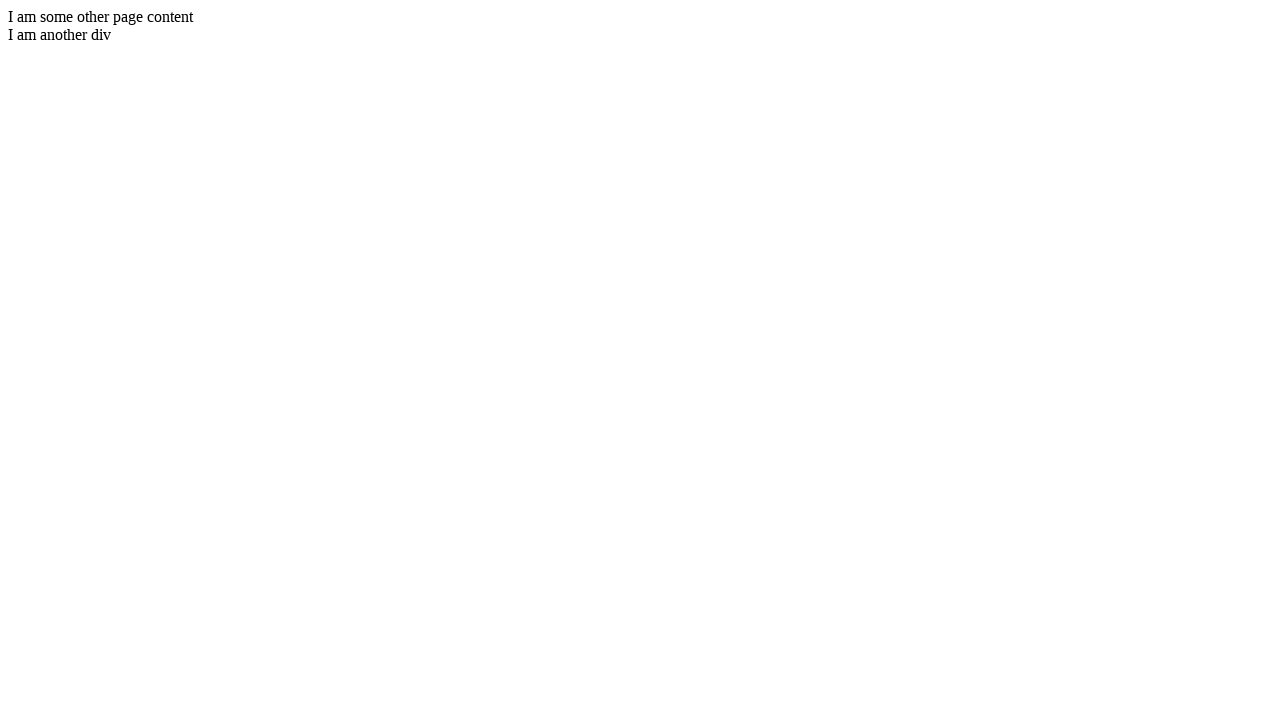

Waited for new page to load (domcontentloaded)
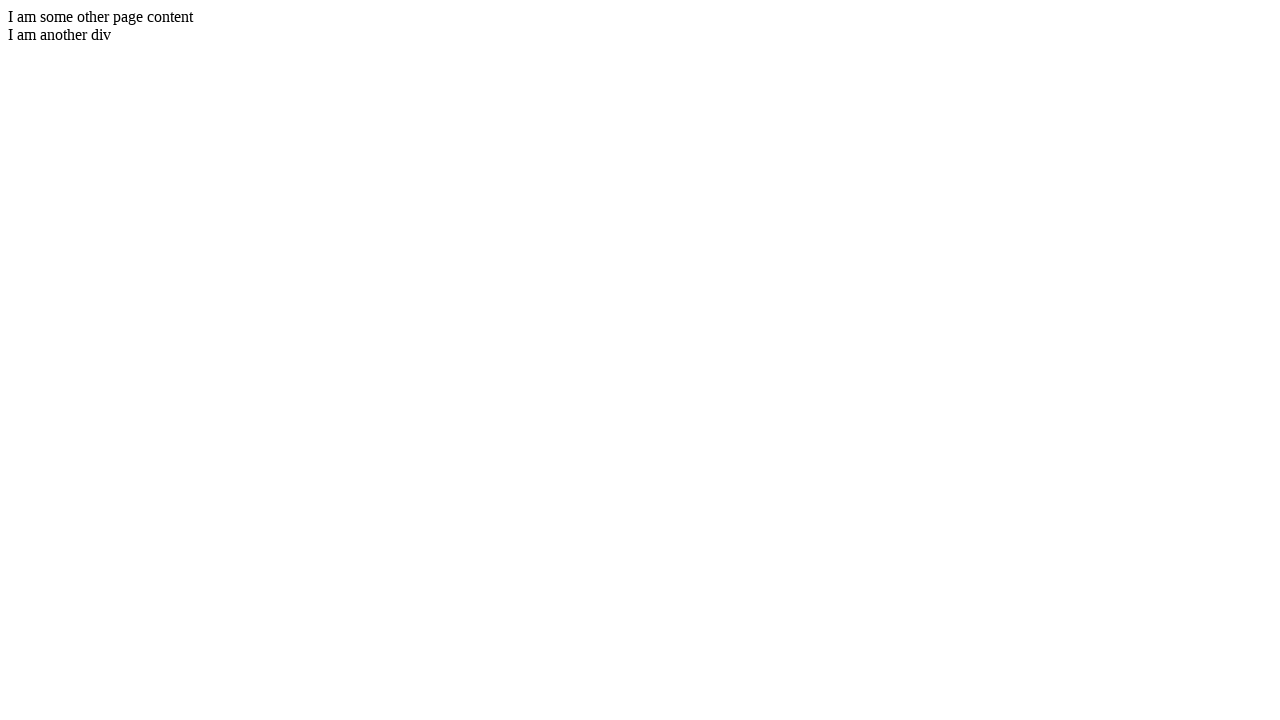

Verified page title is 'I am another page title - Sauce Labs'
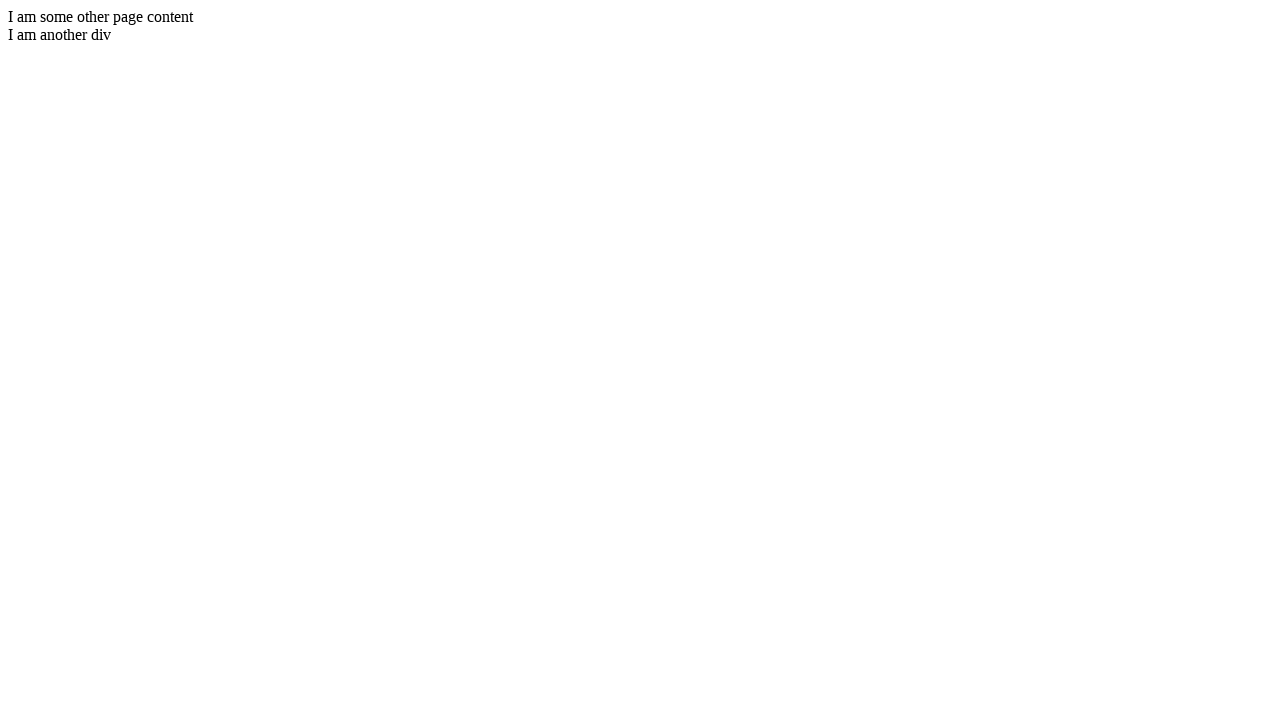

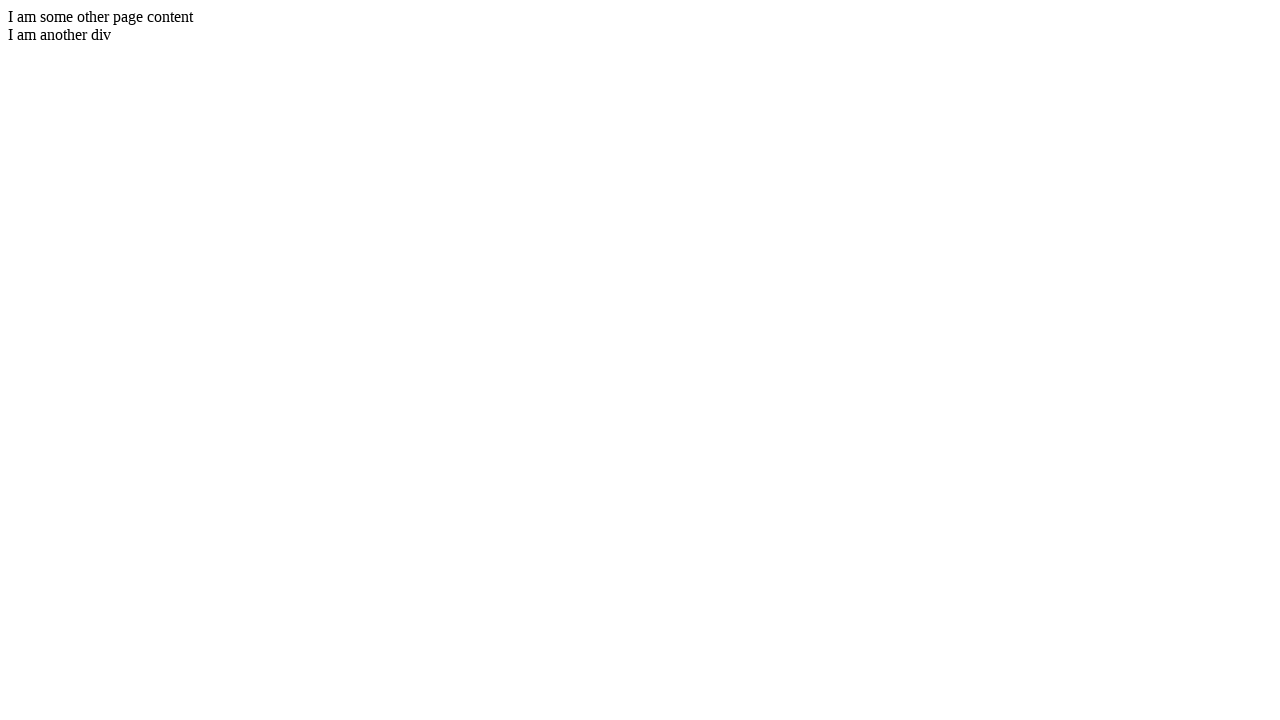